Tests navigation on Syntax Projects website by clicking "Start Practising" button and then selecting the first demo link from the list

Starting URL: https://www.syntaxprojects.com/

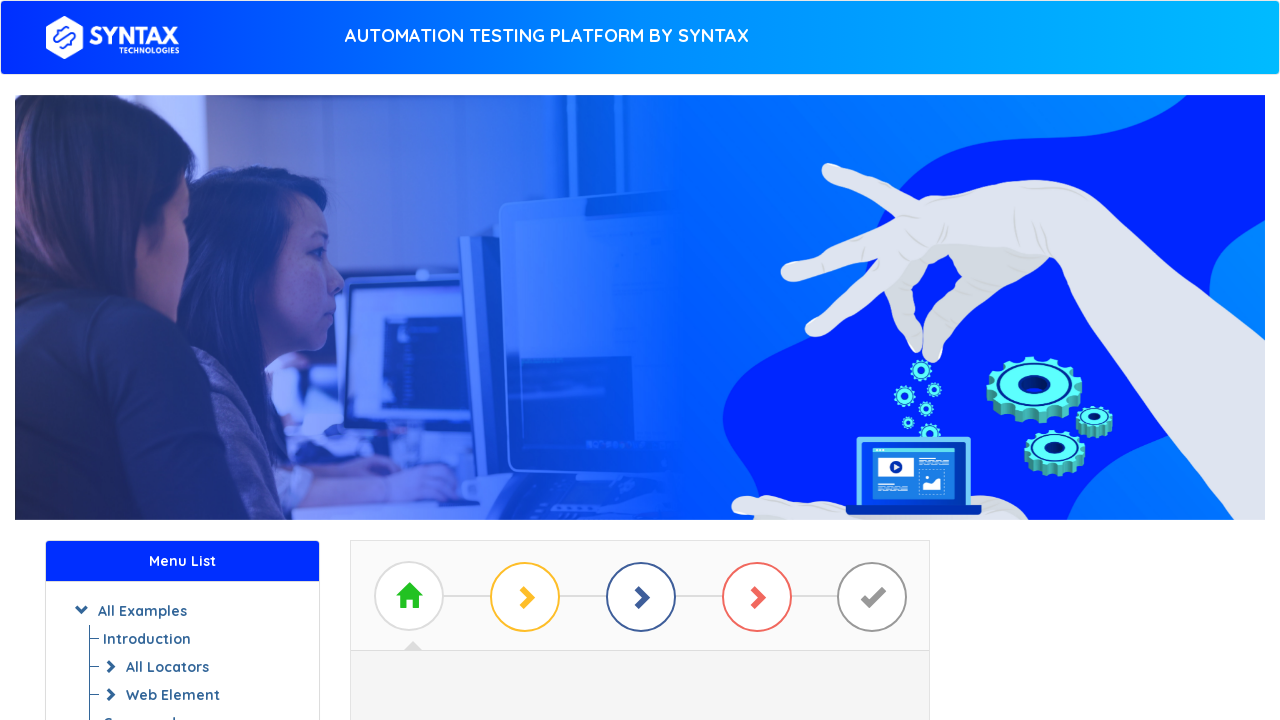

Clicked 'Start Practising' button on Syntax Projects homepage at (640, 372) on xpath=//a[text()=' Start Practising ']
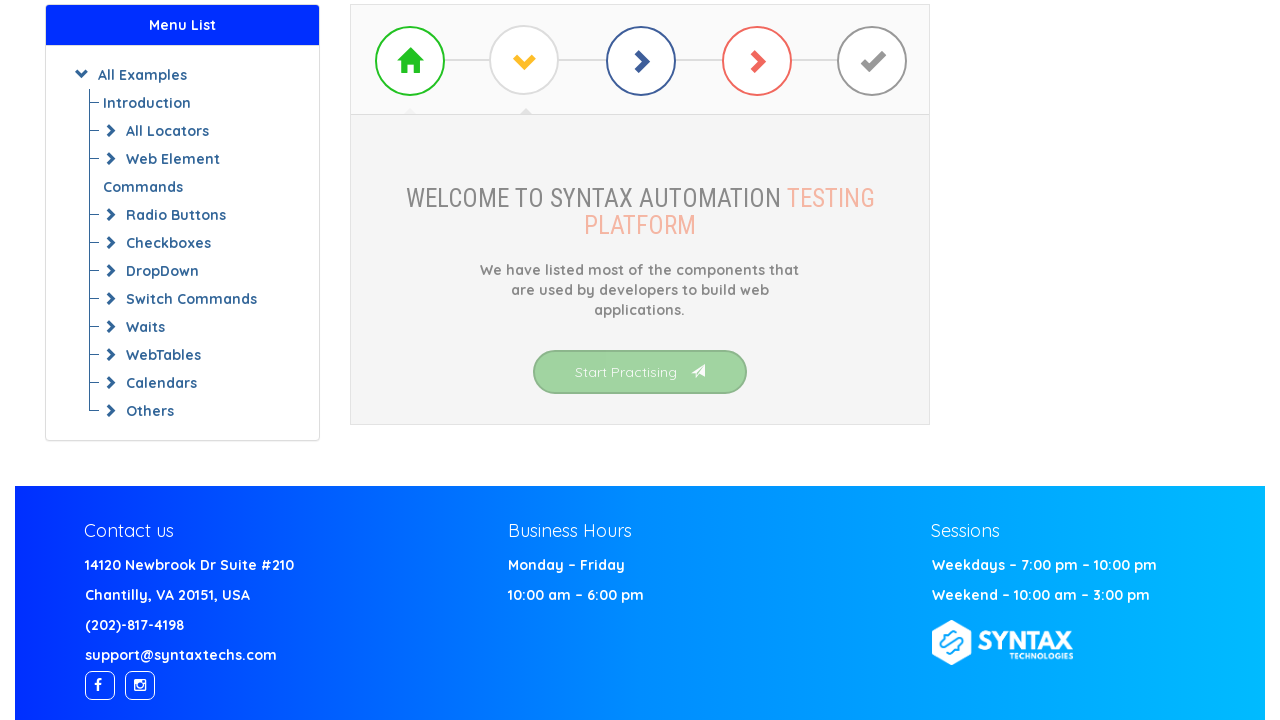

Demo links list loaded
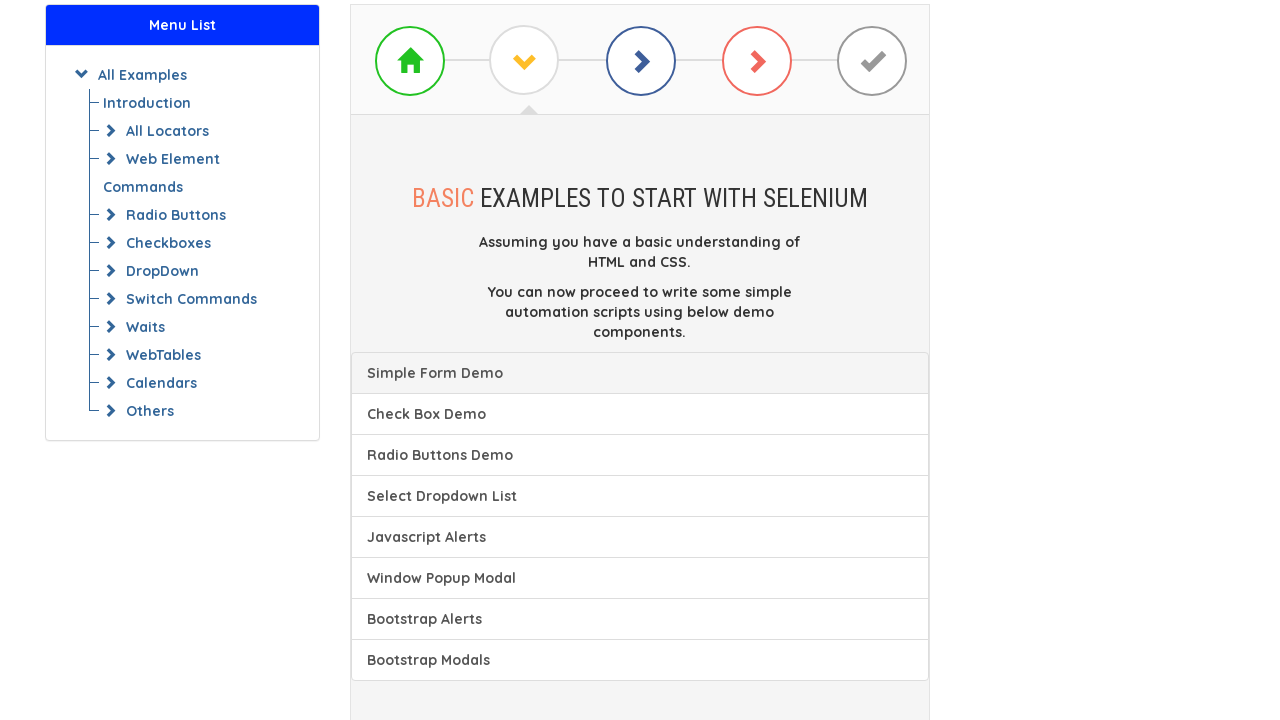

Clicked first demo link from the list at (640, 373) on (//a[@class='list-group-item'])[1]
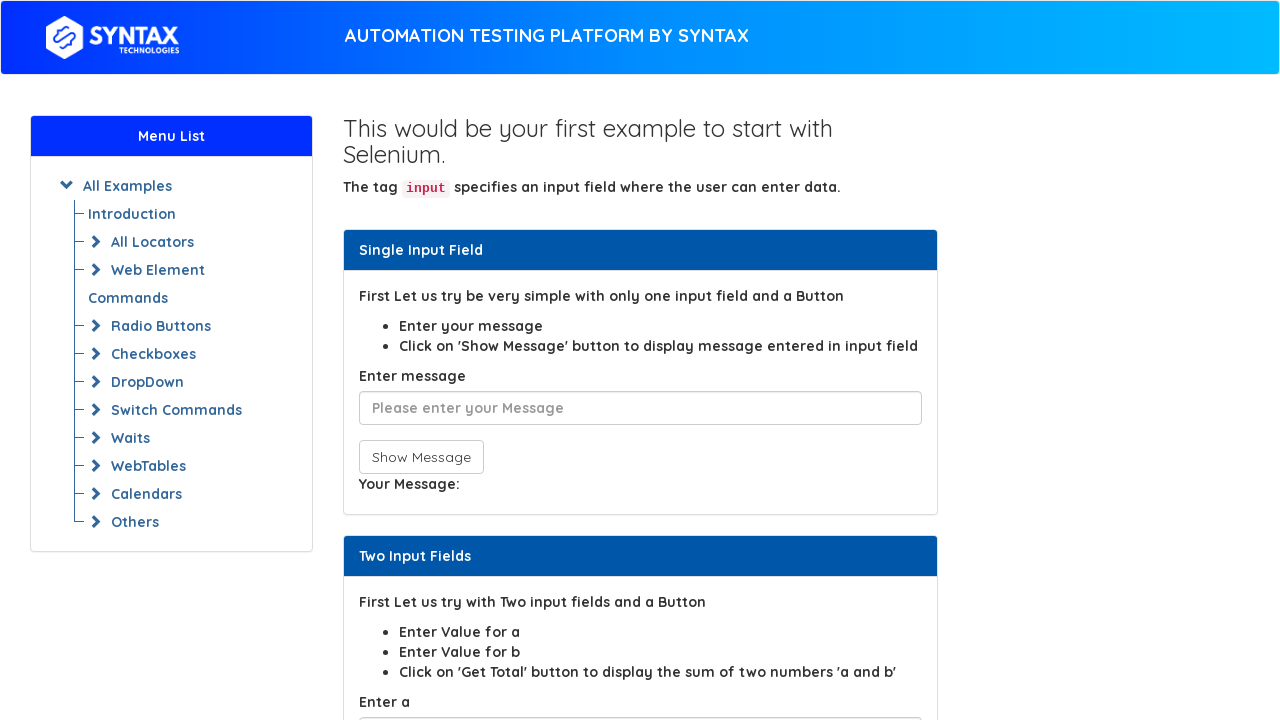

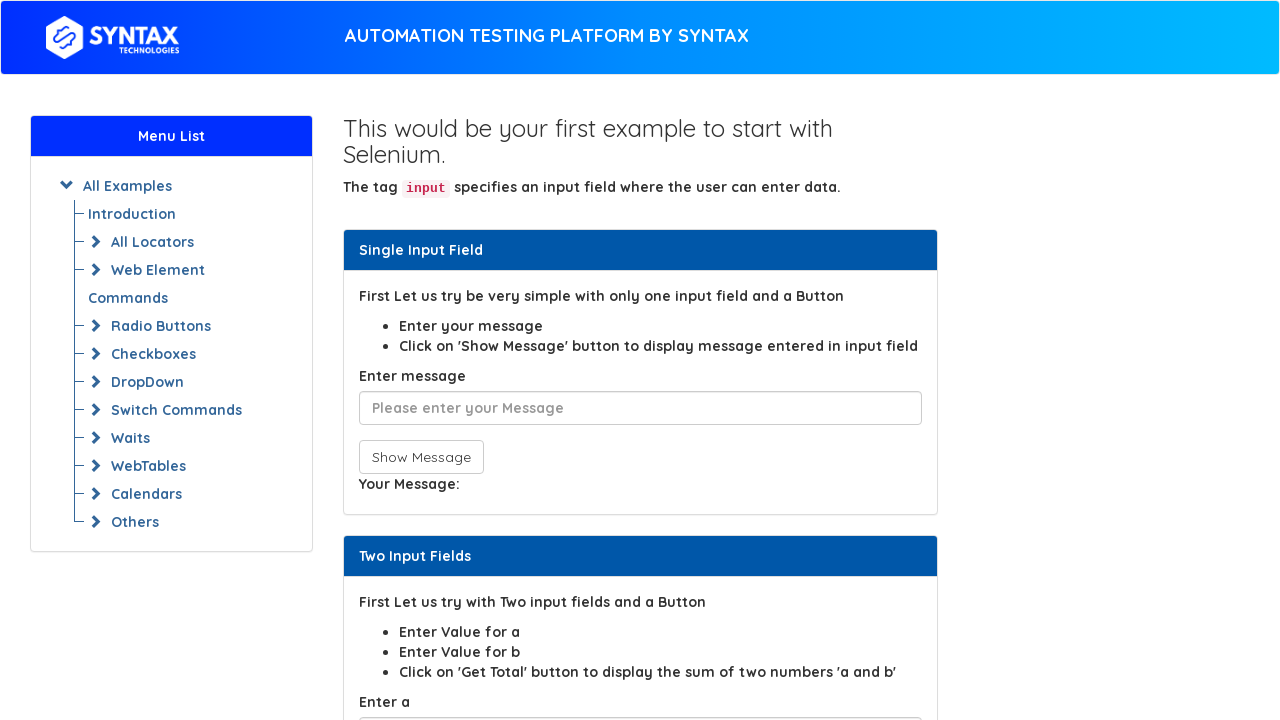